Tests form interactions on a practice page by selecting a checkbox, choosing the corresponding option from a dropdown, entering text in an input field, and handling an alert dialog.

Starting URL: http://qaclickacademy.com/practice.php

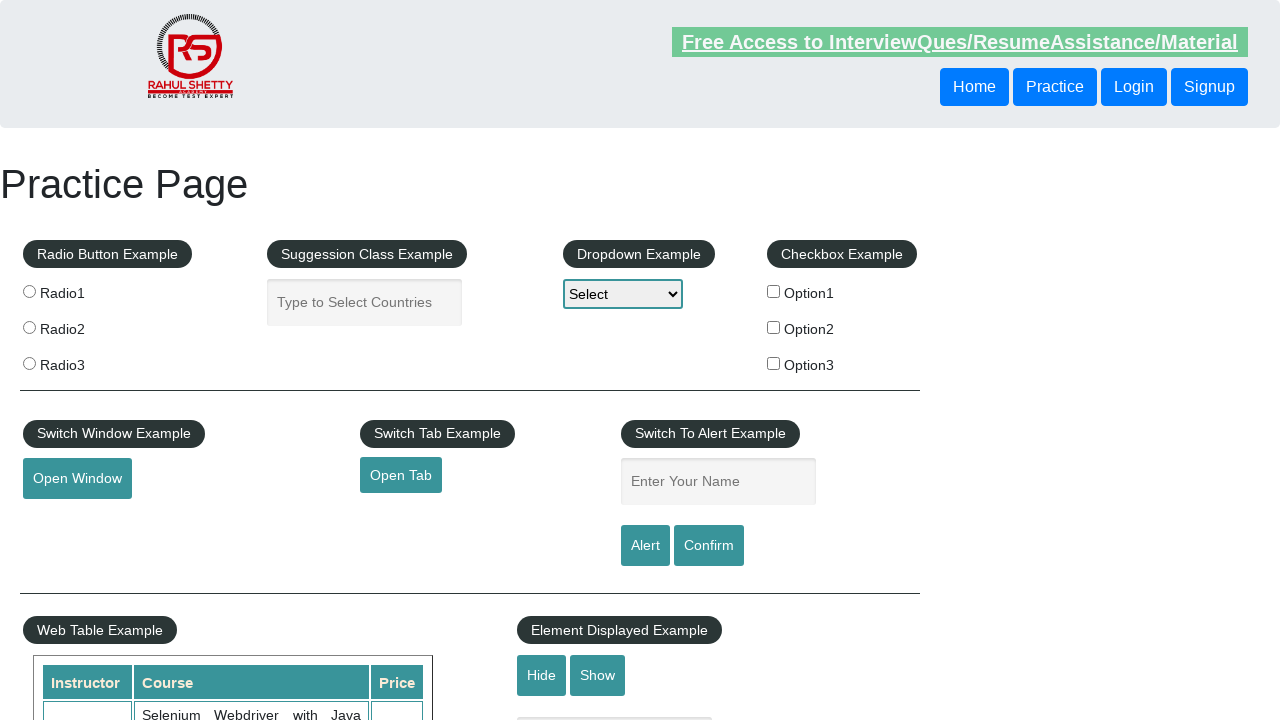

Clicked checkbox for Option1 at (774, 291) on #checkBoxOption1
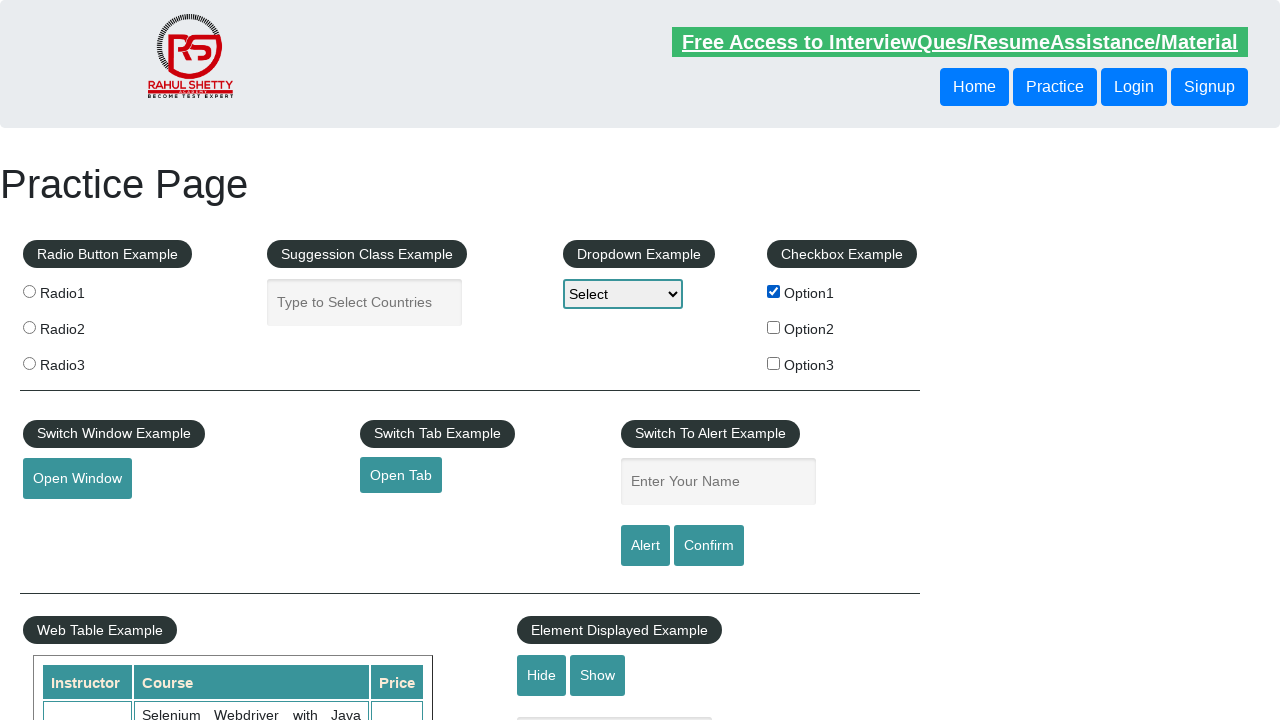

Set checkbox label text to 'Option1'
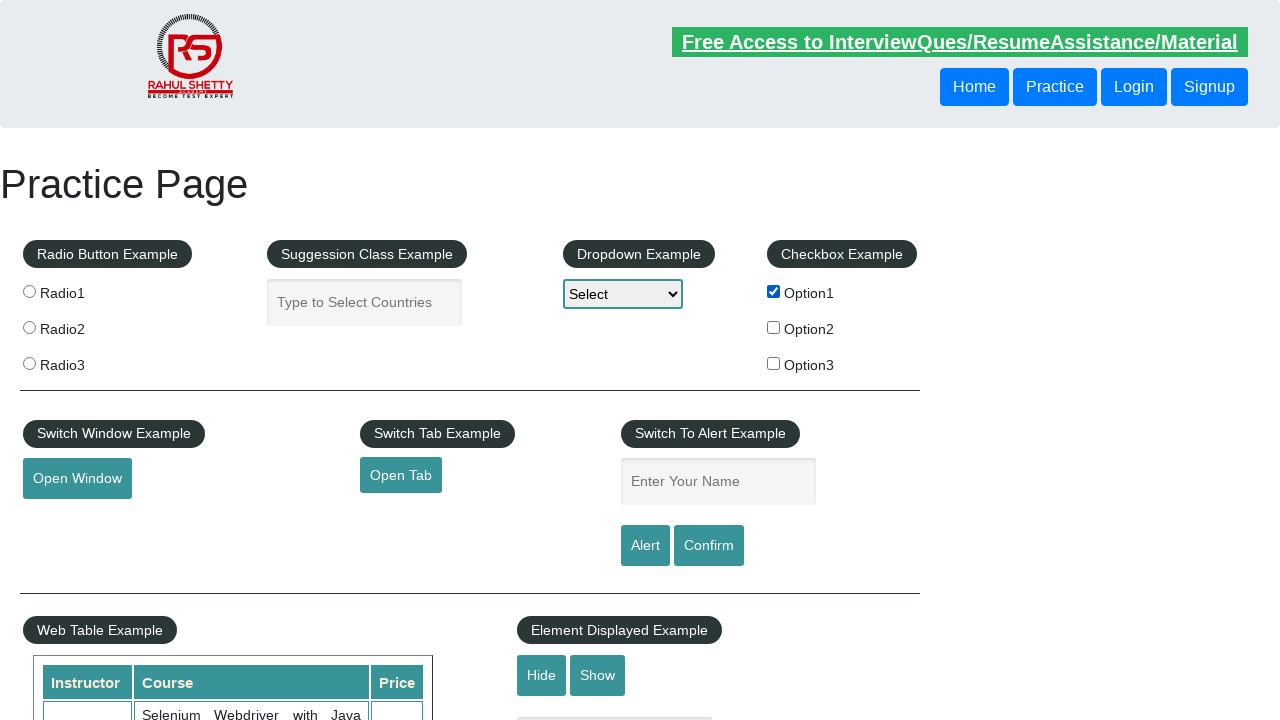

Selected 'Option1' from dropdown menu on #dropdown-class-example
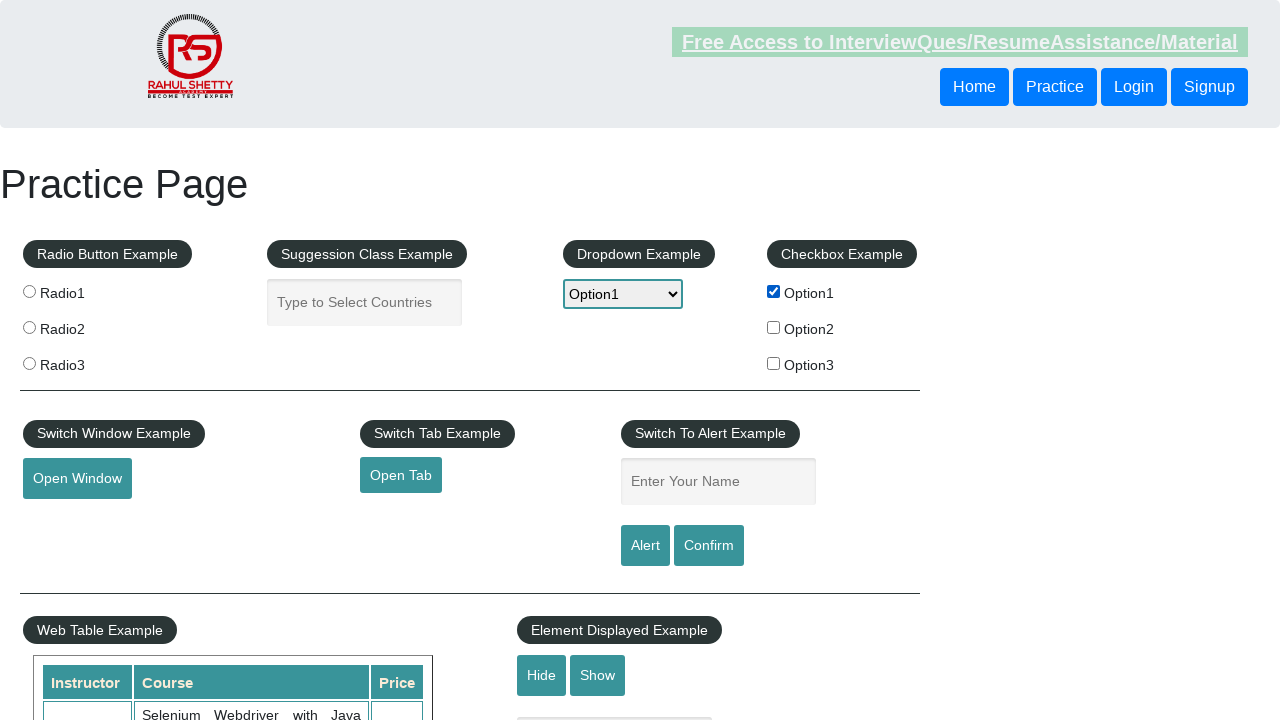

Filled name field with 'Option1' on #name
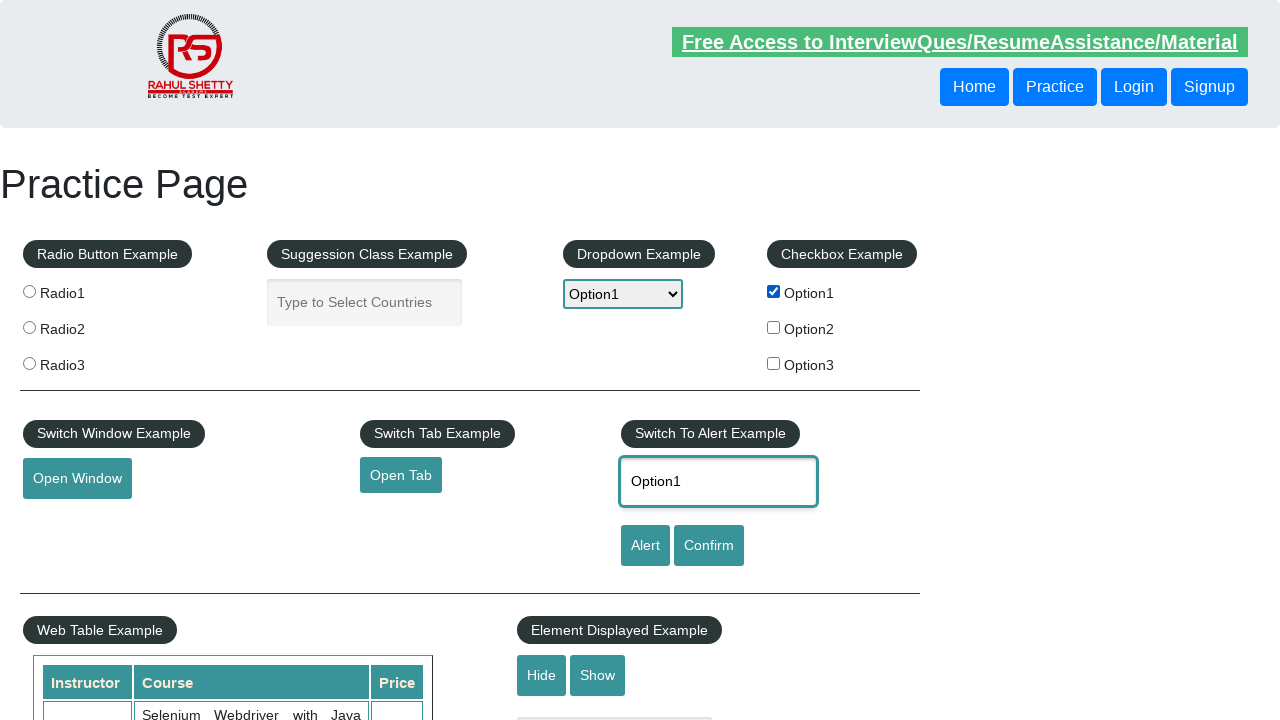

Clicked alert button to trigger dialog at (645, 546) on #alertbtn
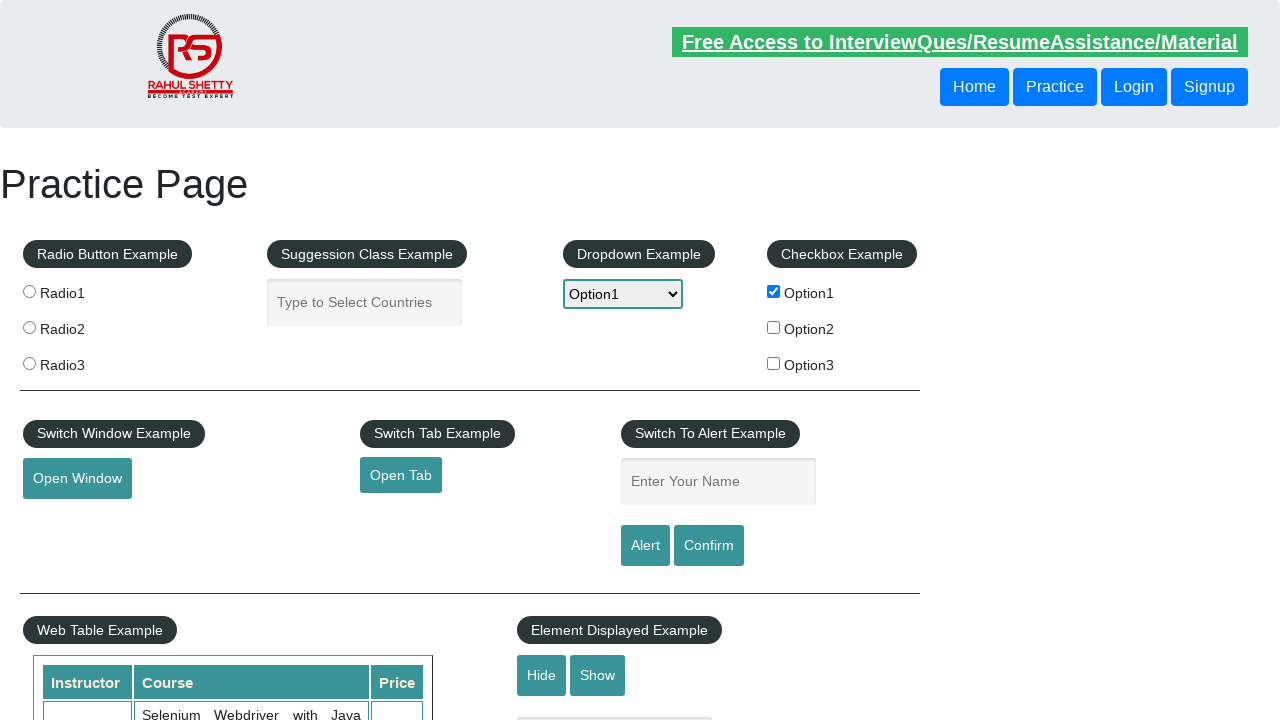

Set up dialog handler to accept alerts
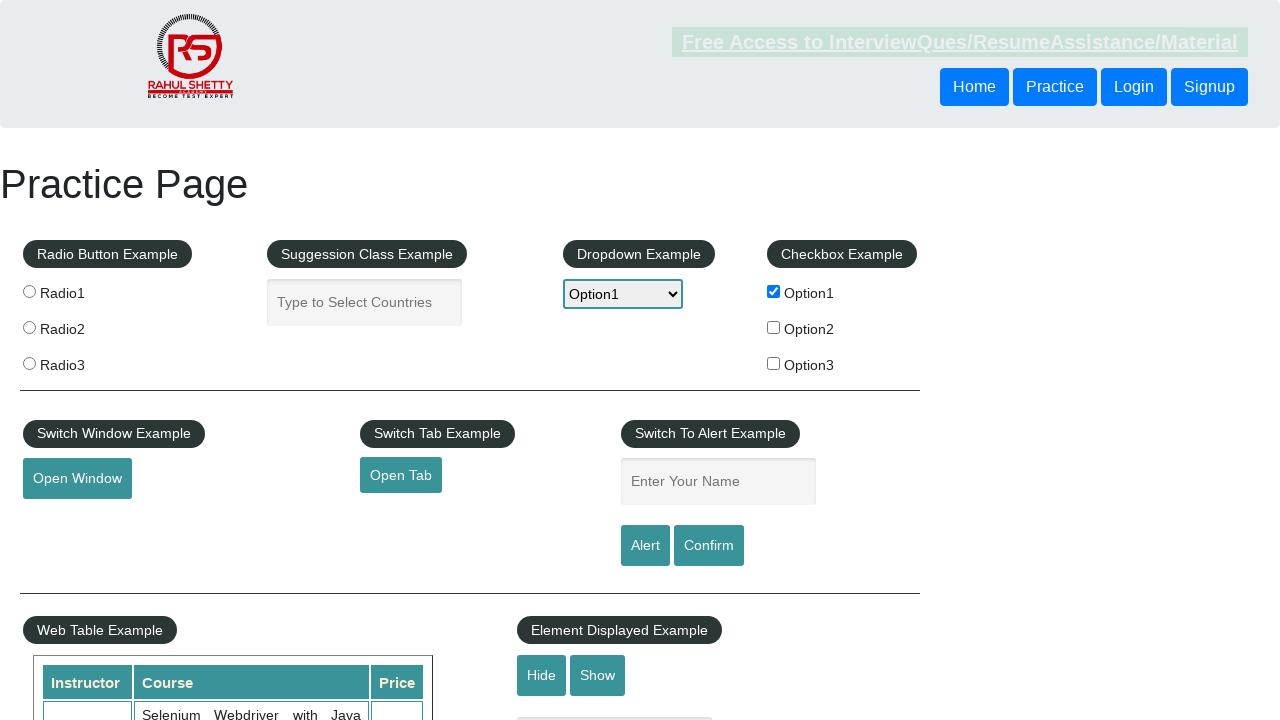

Clicked alert button and accepted the dialog at (645, 546) on #alertbtn
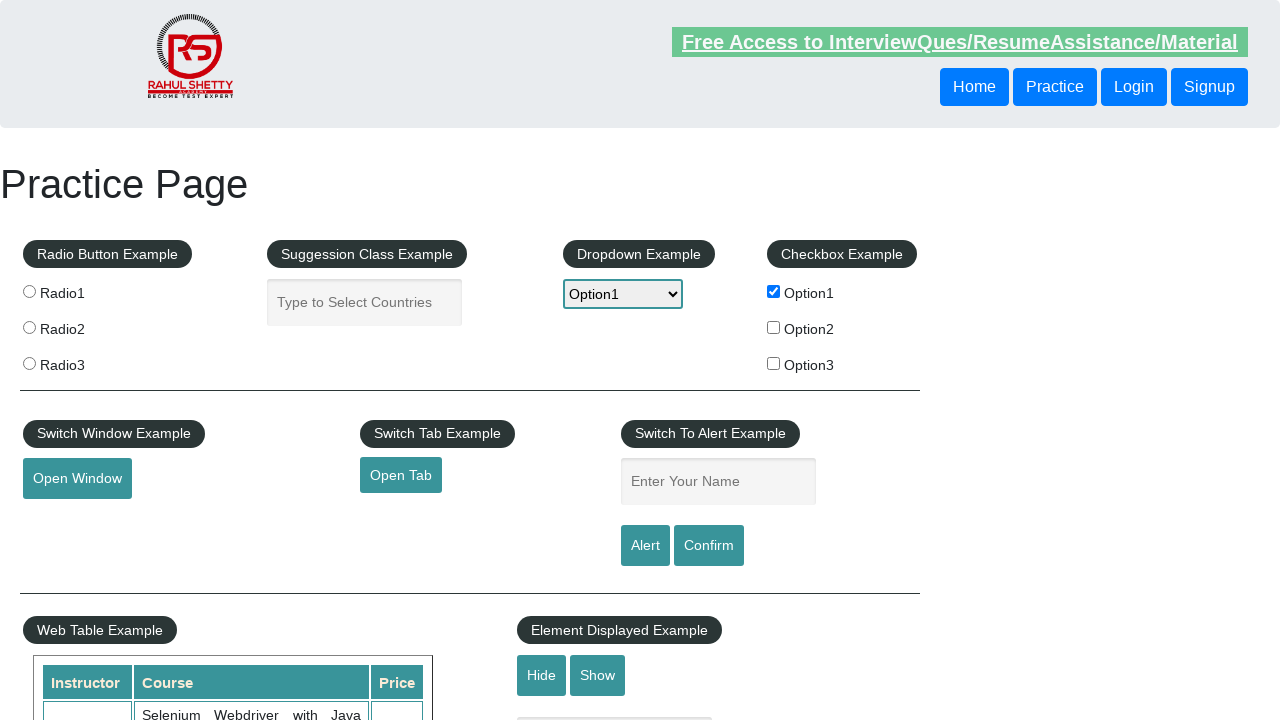

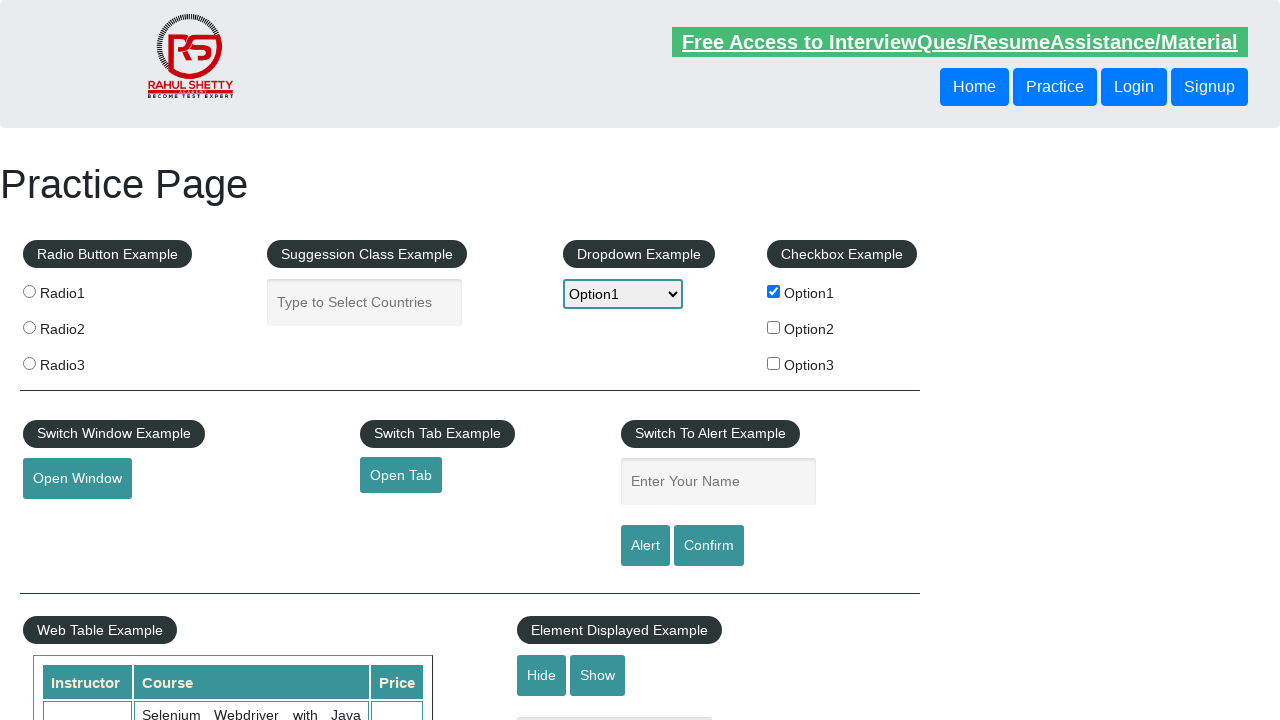